Tests the 7-character validation form by entering a valid 7-character password with uppercase and numbers, then clicking validate

Starting URL: https://testpages.eviltester.com/styled/apps/7charval/simple7charvalidation.html

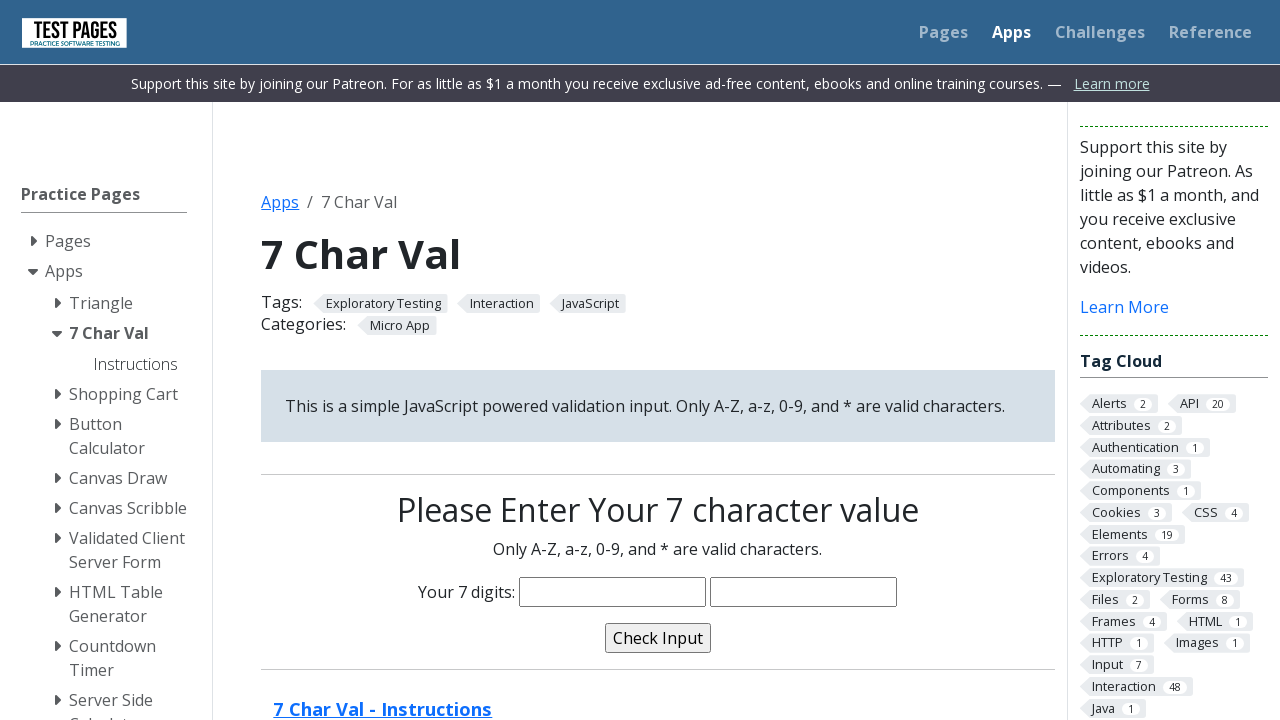

Filled password field with valid 7-character password 'Reema12' on input[name='characters']
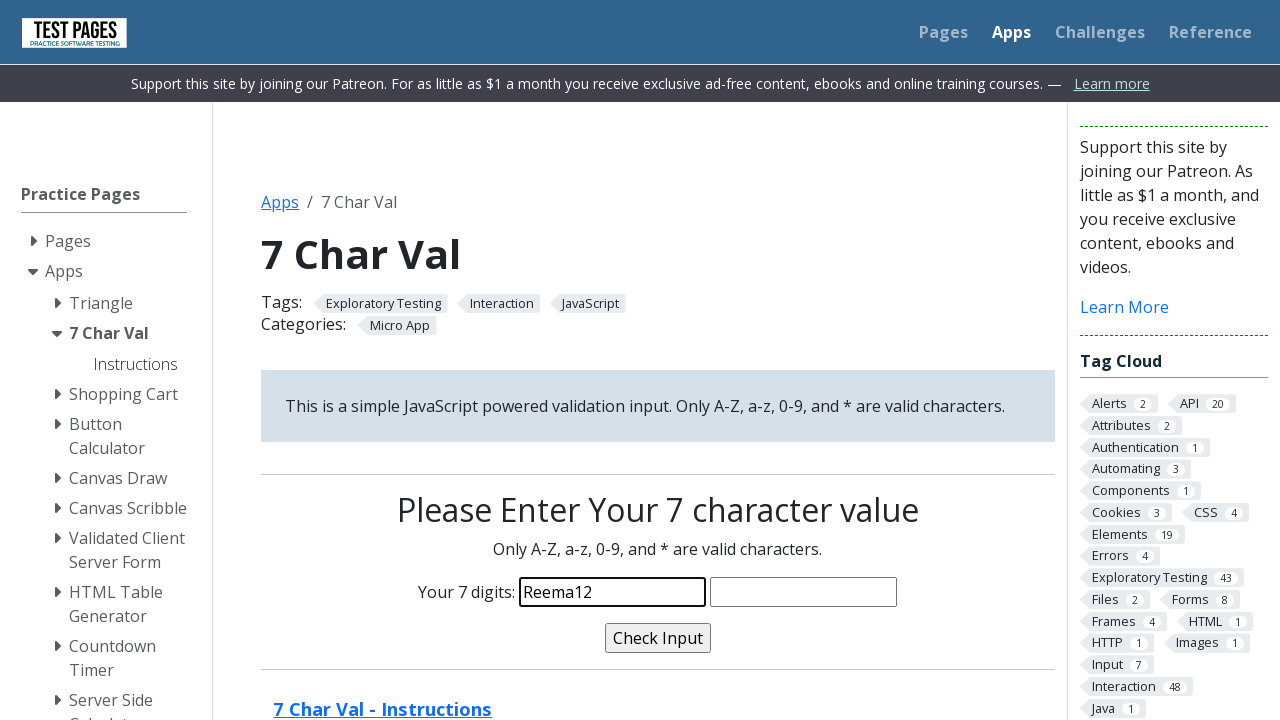

Clicked validate button to submit password at (658, 638) on input[name='validate']
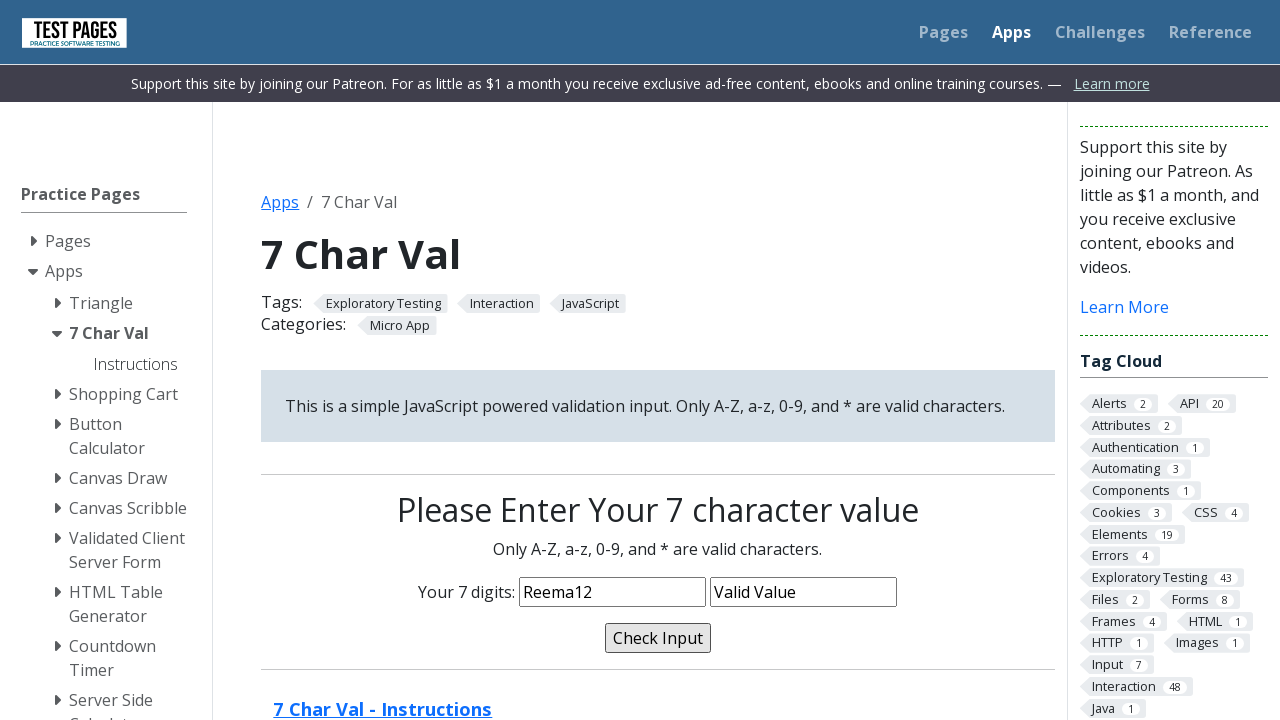

Validation message appeared confirming password validation
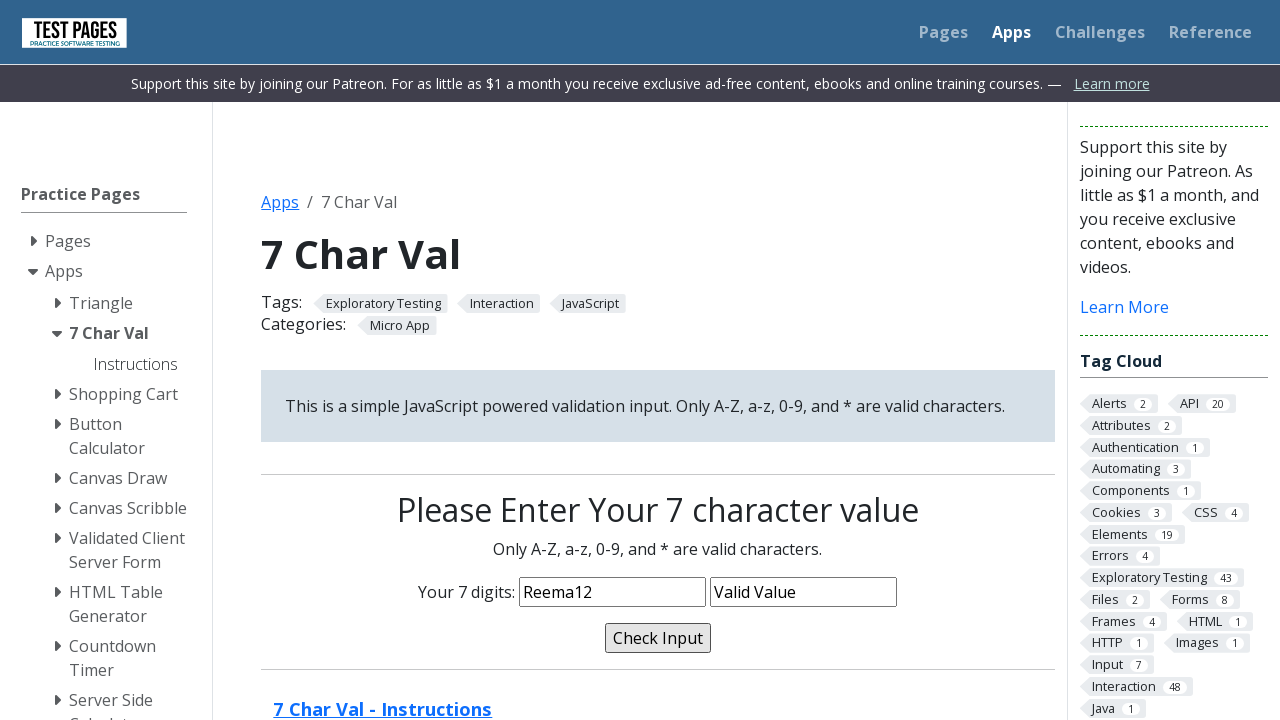

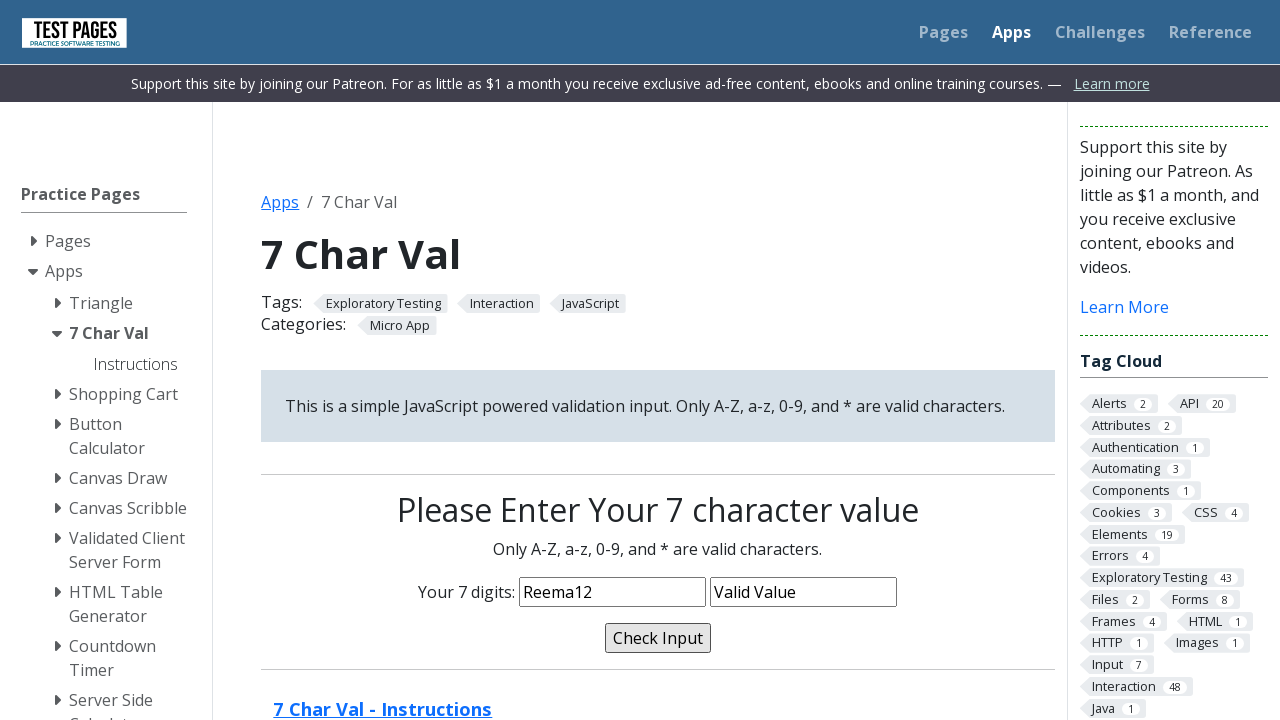